Tests the Python.org website by verifying the page title contains "Python" and performing a search for "pycon" using the search form.

Starting URL: https://www.python.org

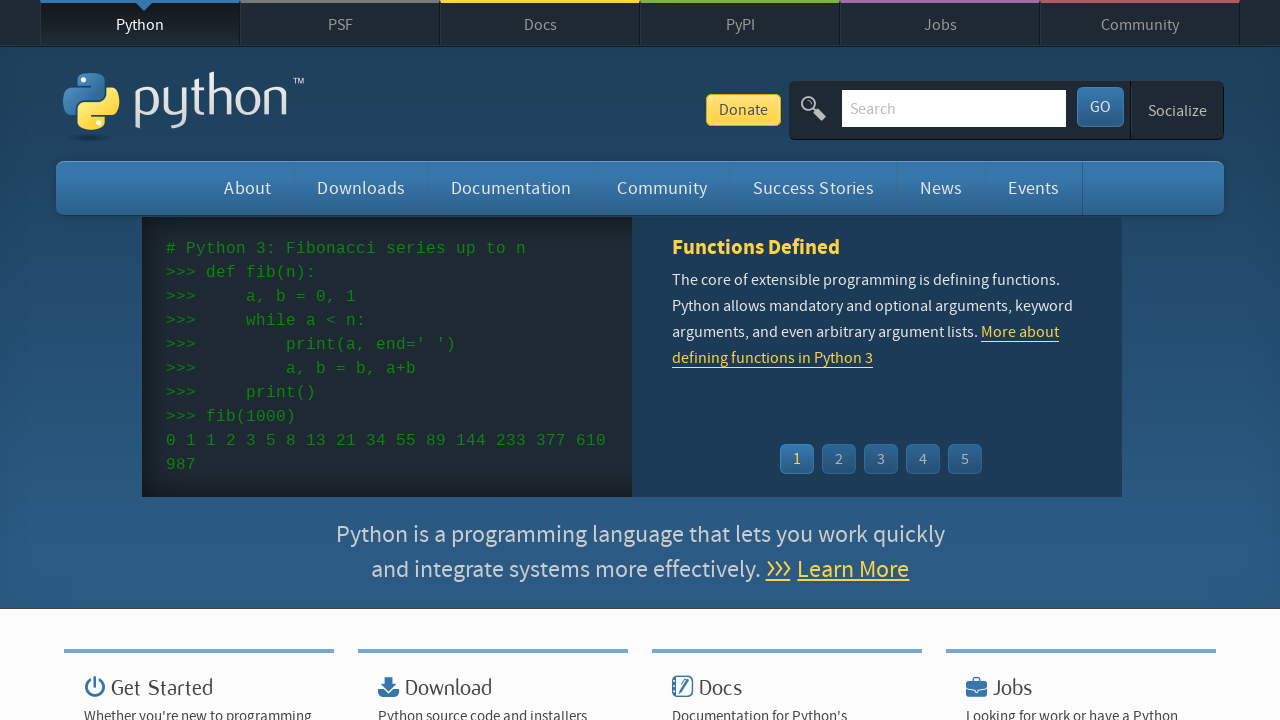

Verified page title contains 'Python'
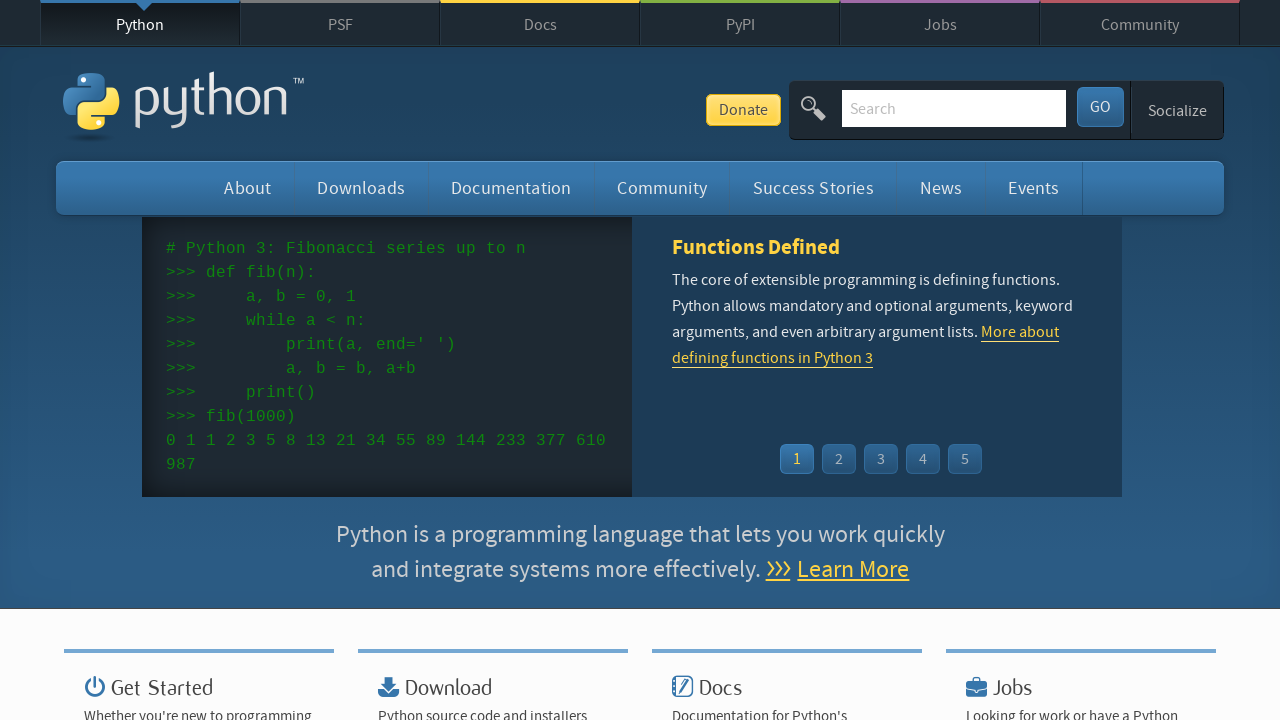

Filled search box with 'pycon' on input[name='q']
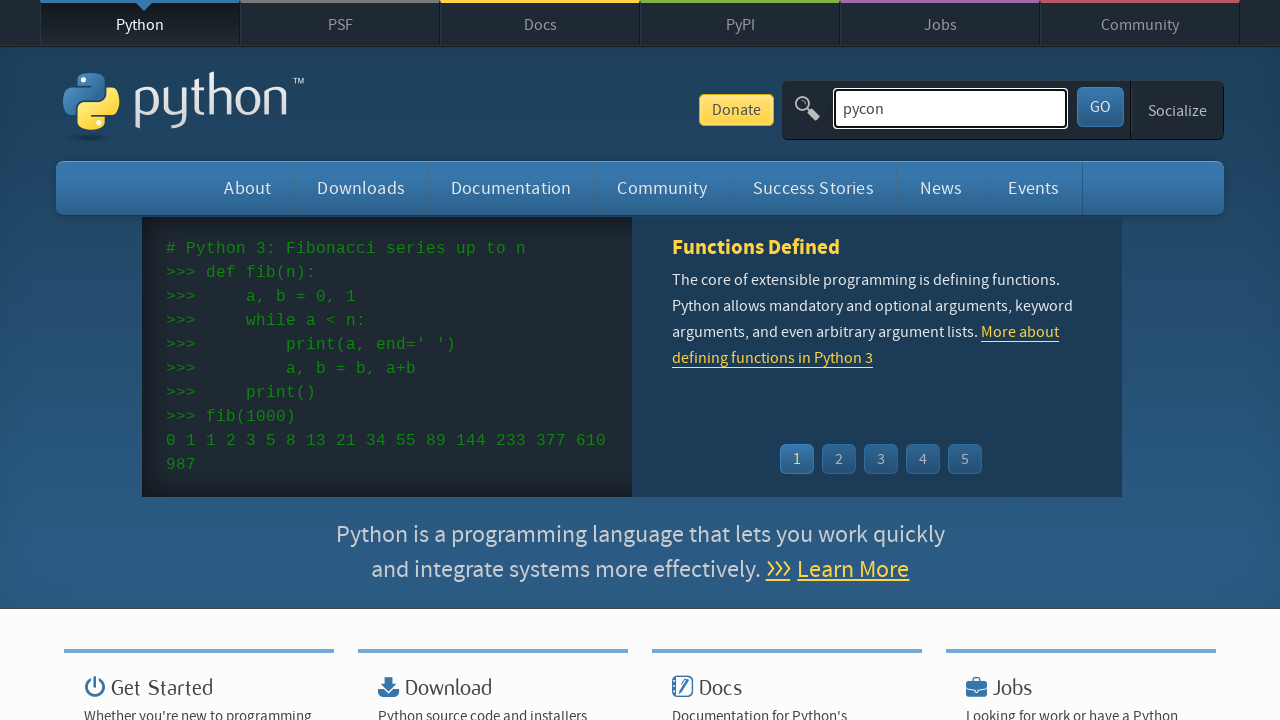

Pressed Enter to submit search for 'pycon' on input[name='q']
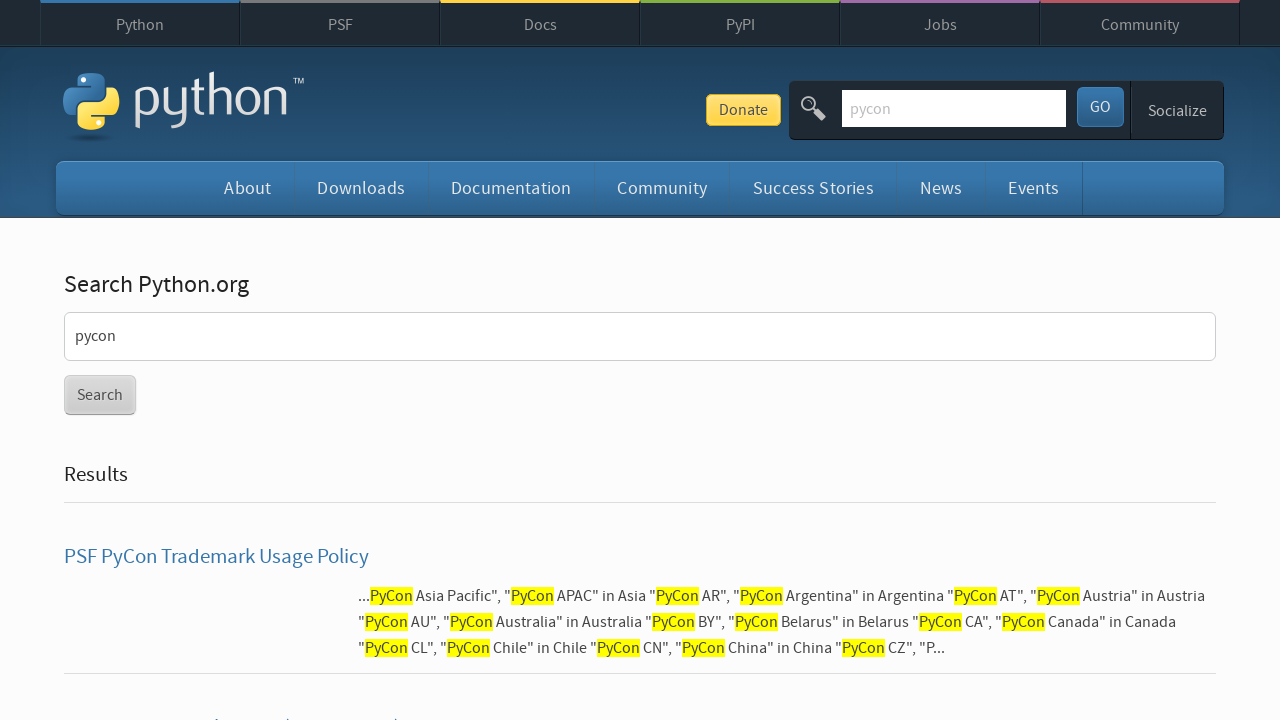

Search results loaded and network idle
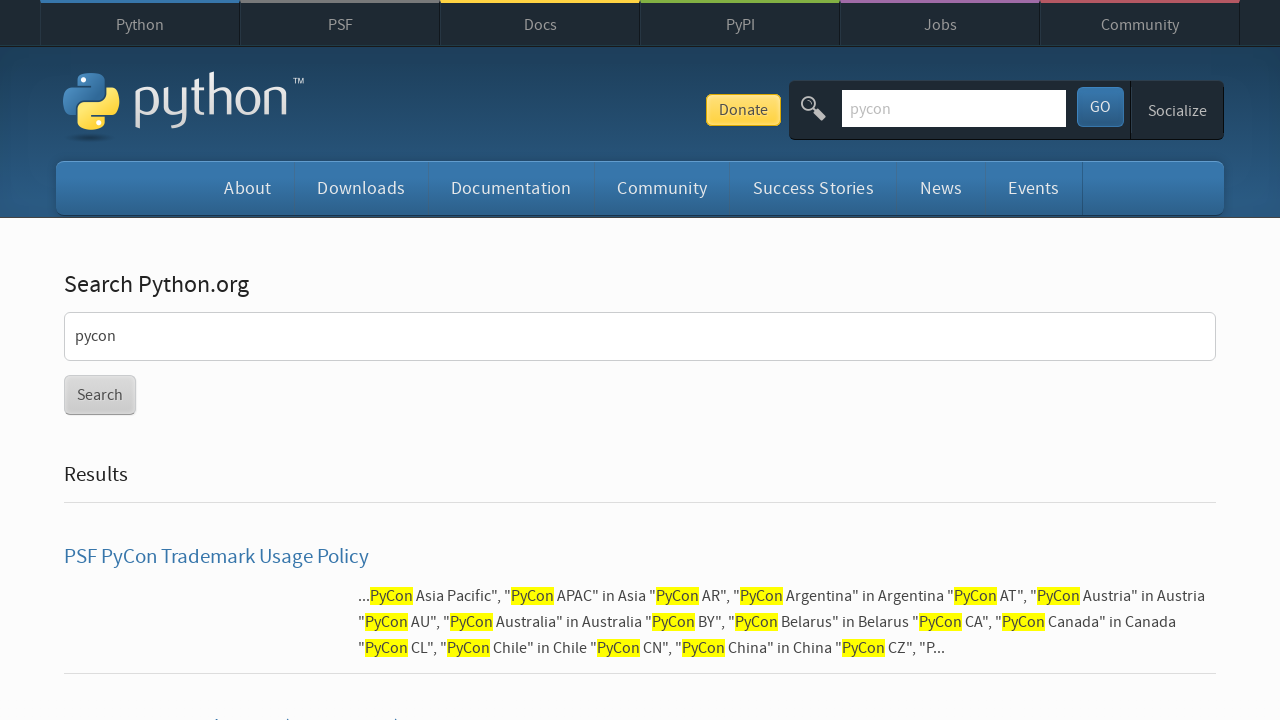

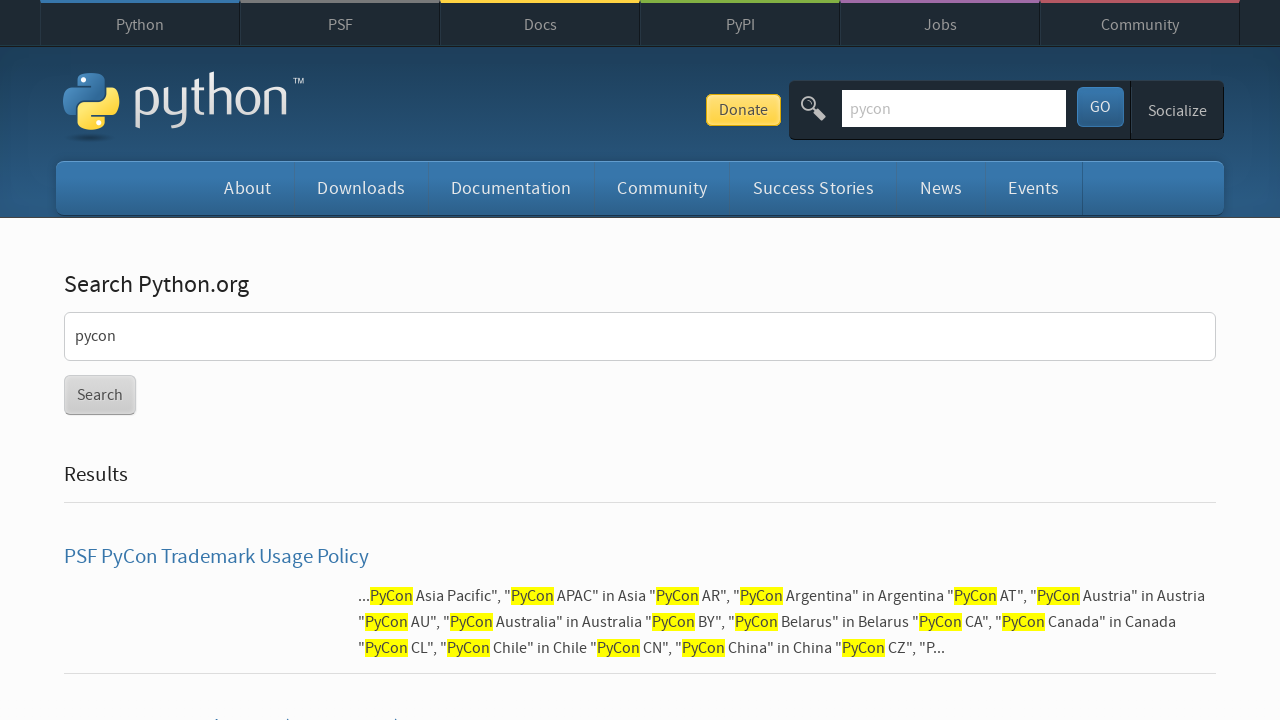